Types text into the username input field and verifies the value

Starting URL: https://the-internet.herokuapp.com/login

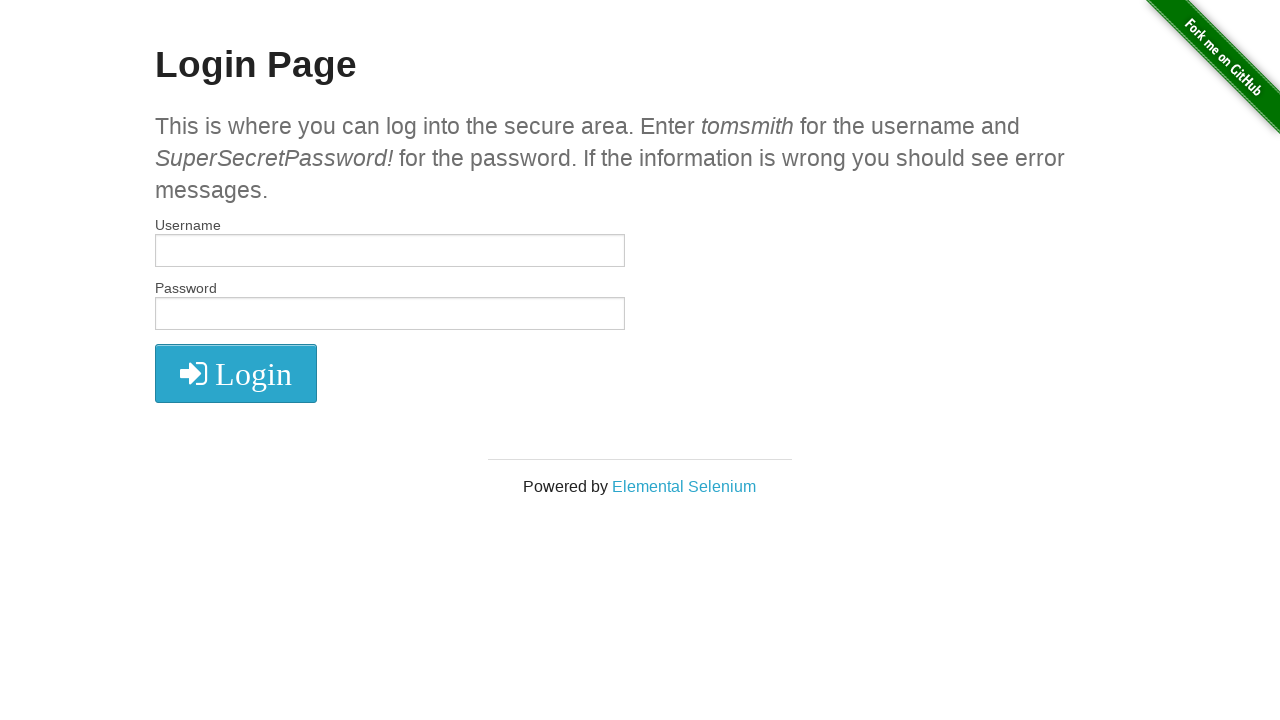

Typed 'foobar' into the username input field on #username
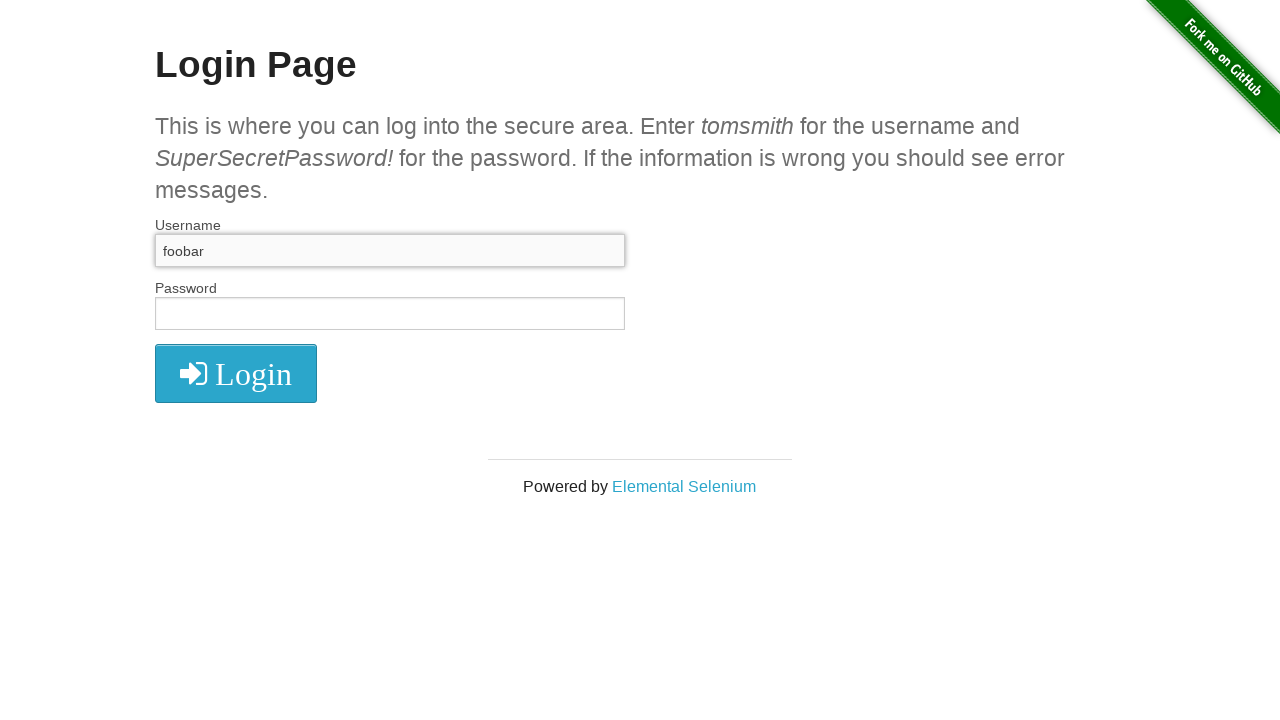

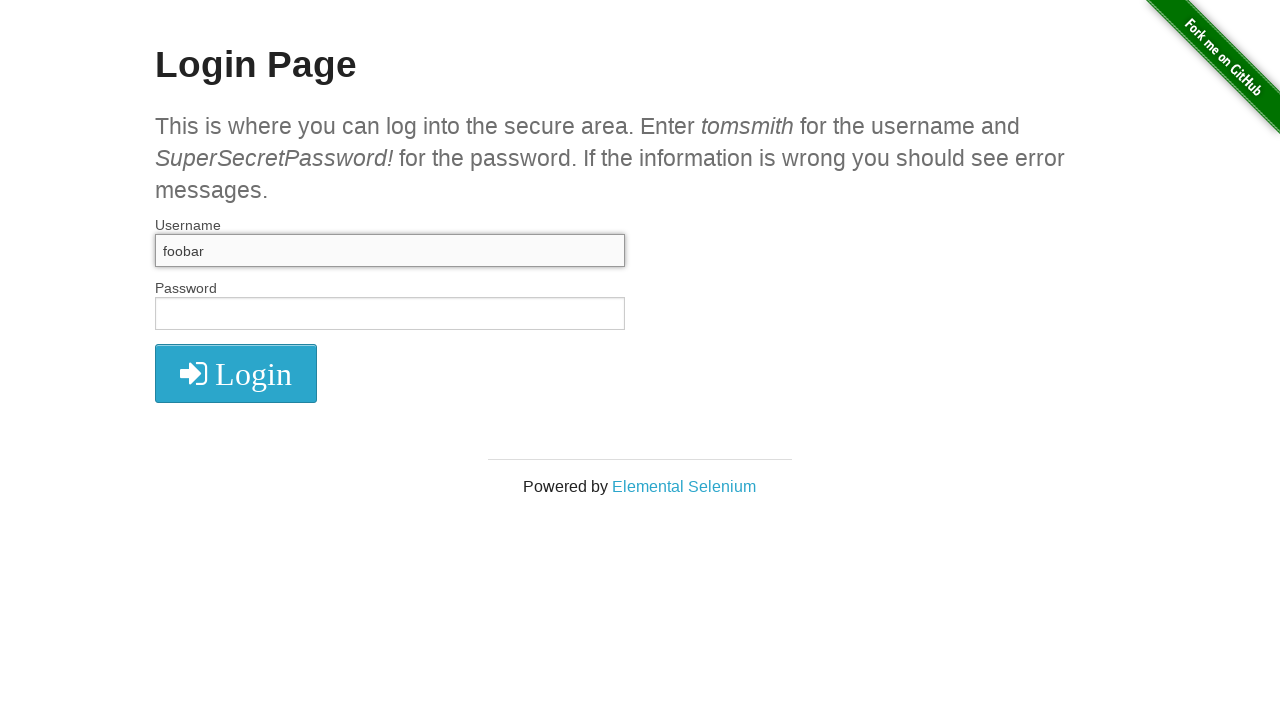